Tests JavaScript alert handling by triggering alert, confirm, and prompt dialogs, then accepting, dismissing, and entering text into them respectively.

Starting URL: https://the-internet.herokuapp.com/javascript_alerts

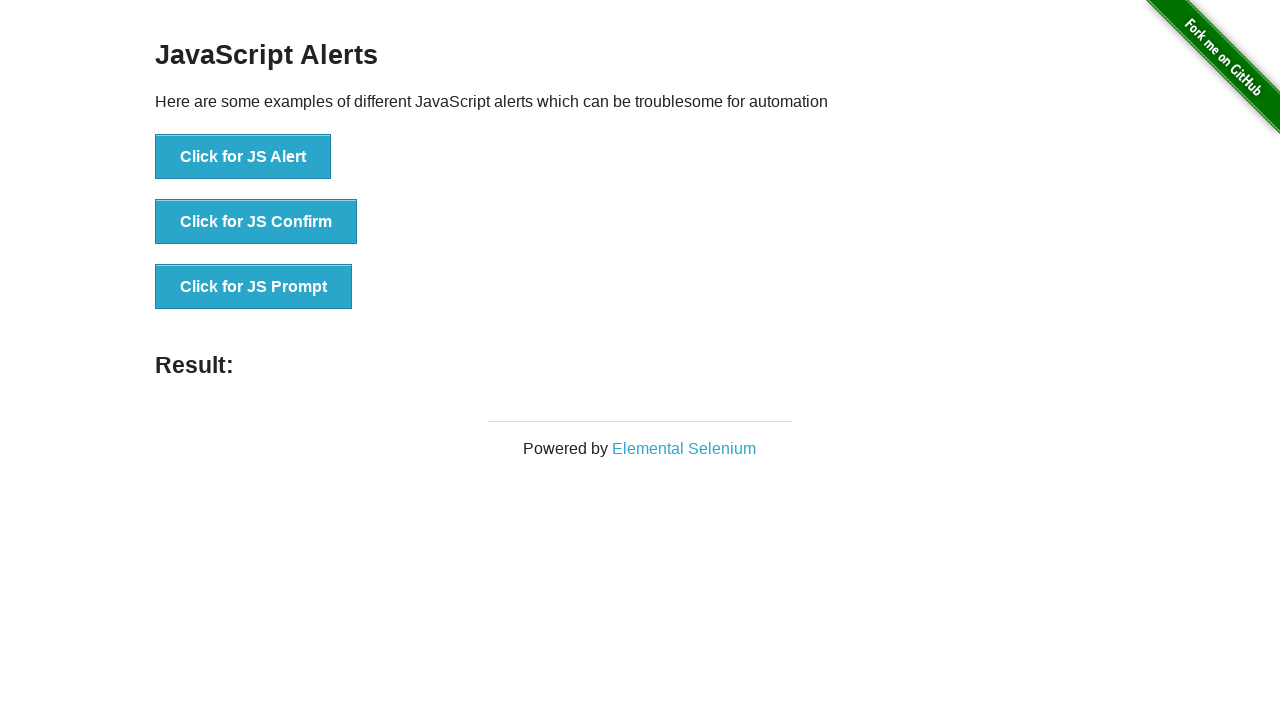

Clicked Alert button to trigger JS alert dialog at (243, 157) on xpath=//button[contains(text(), 'Alert')]
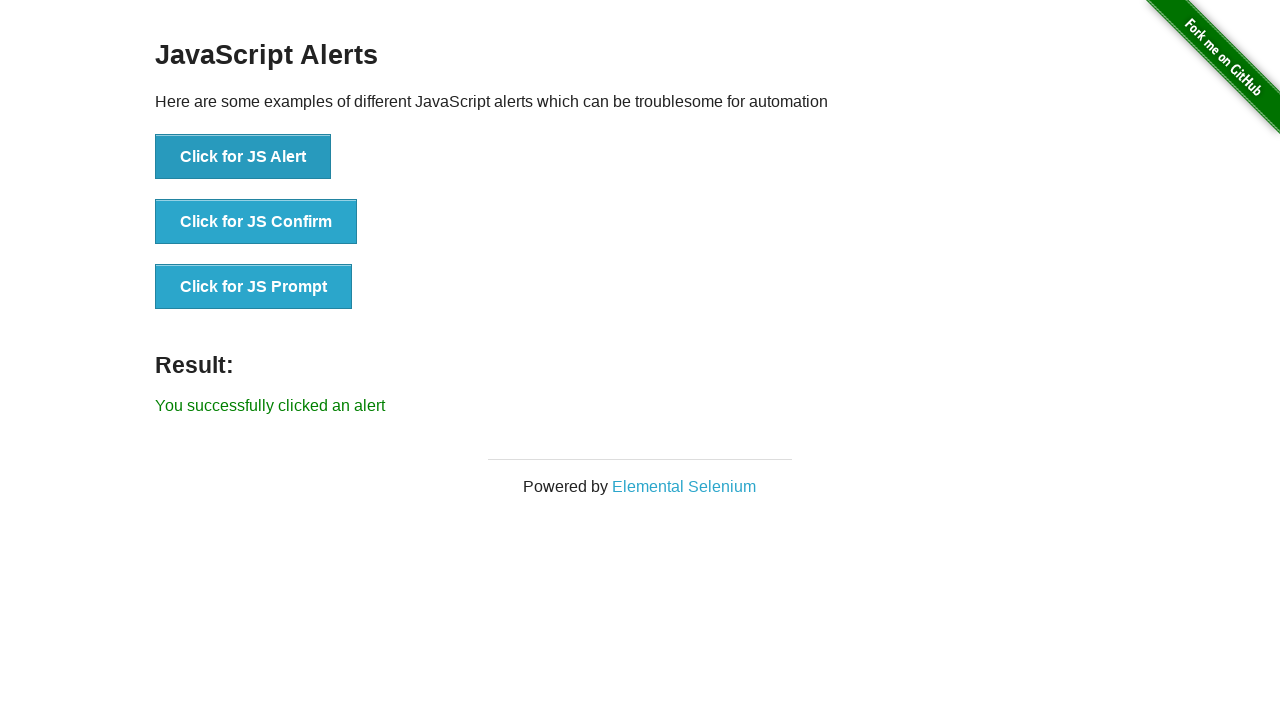

Clicked Alert button and accepted the dialog at (243, 157) on xpath=//button[contains(text(), 'Alert')]
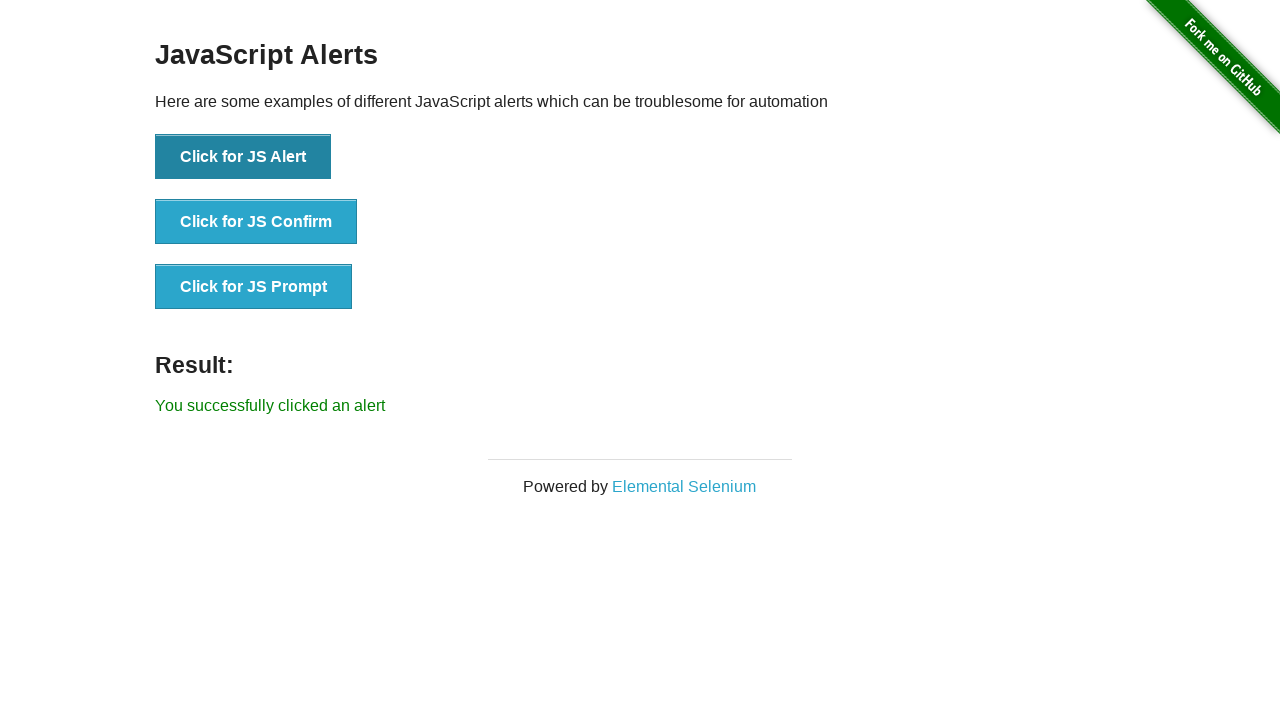

Result element loaded after accepting alert
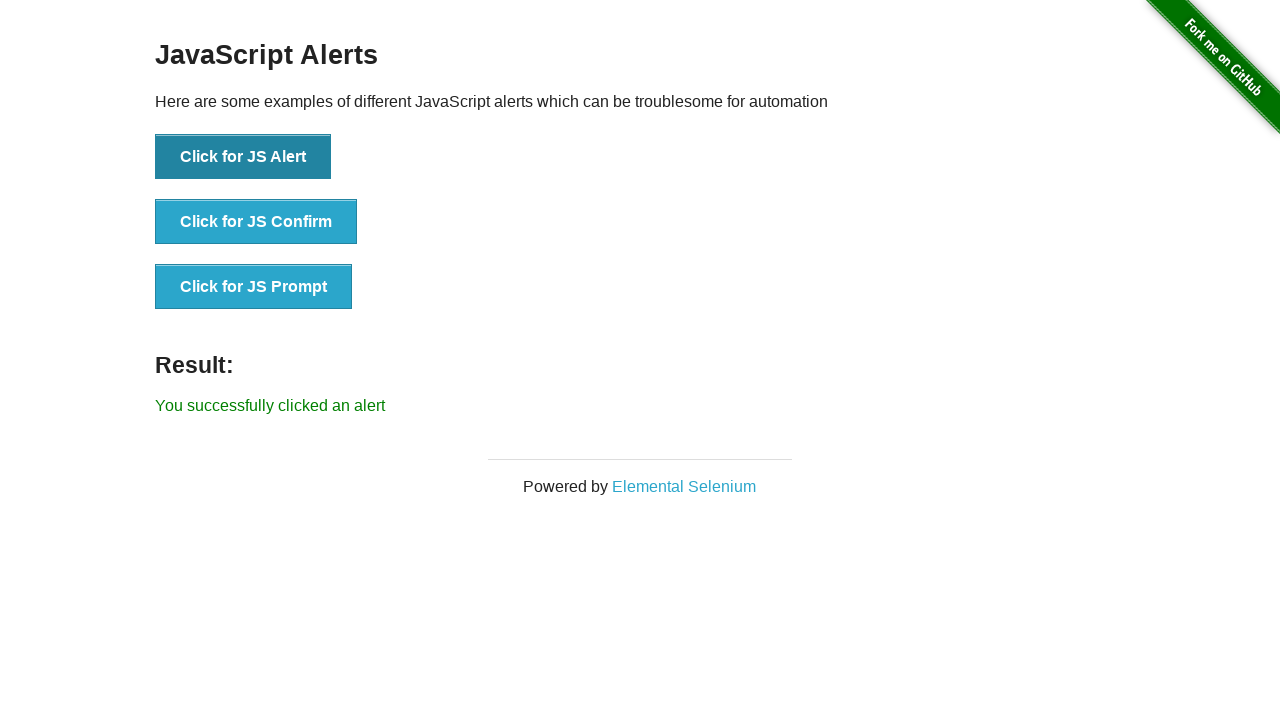

Clicked Confirm button and dismissed the confirm dialog at (256, 222) on xpath=//button[contains(text(), 'Confirm')]
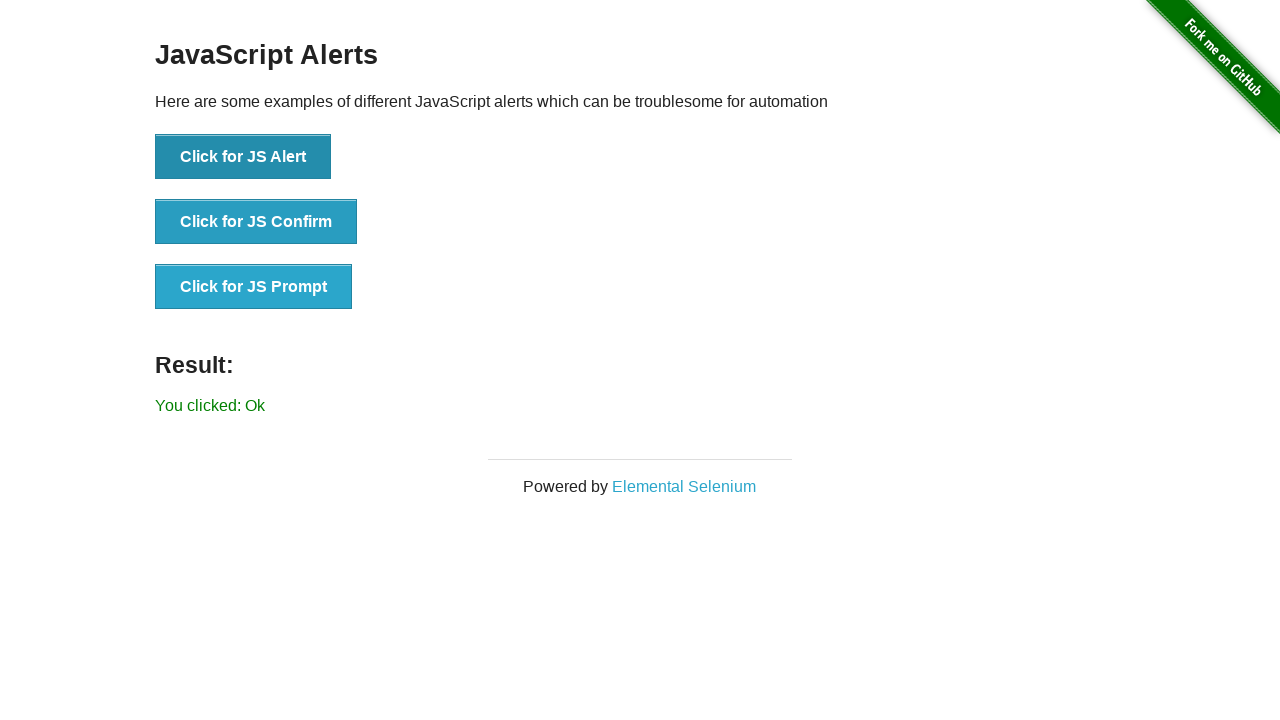

Result element loaded after dismissing confirm dialog
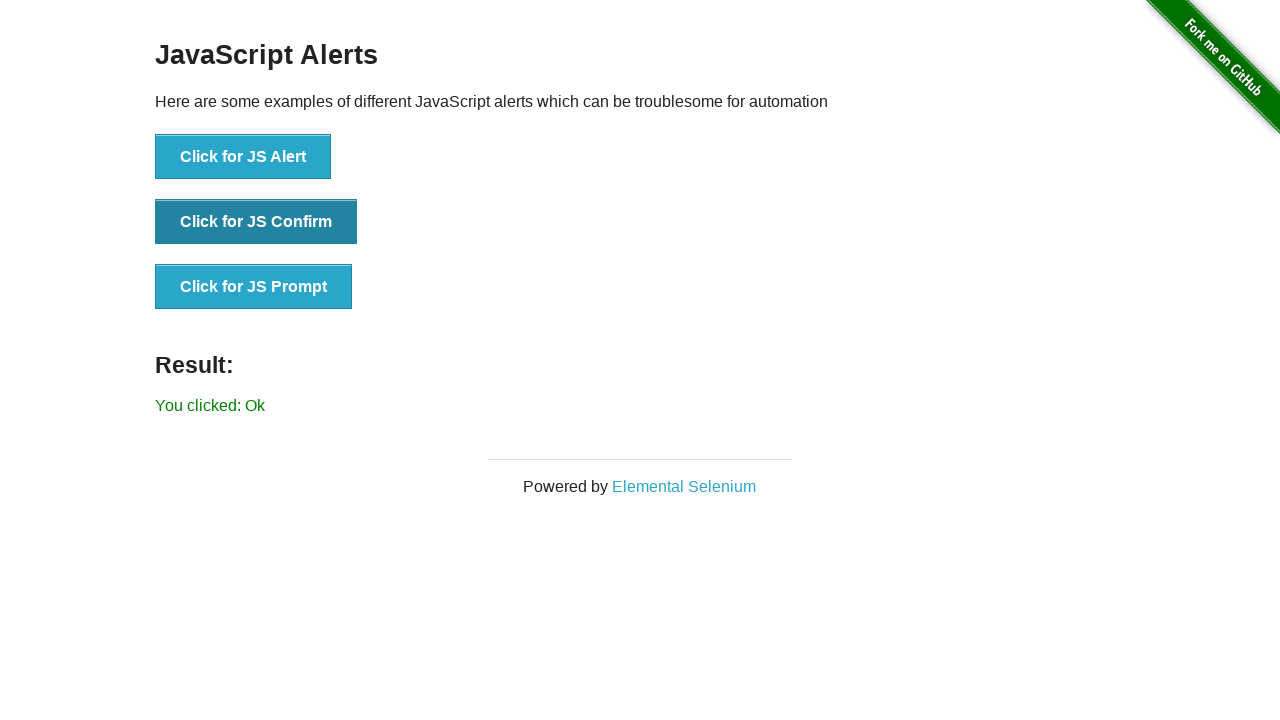

Clicked Prompt button and entered 'Hola' in the prompt dialog at (254, 287) on xpath=//button[contains(text(), 'Prompt')]
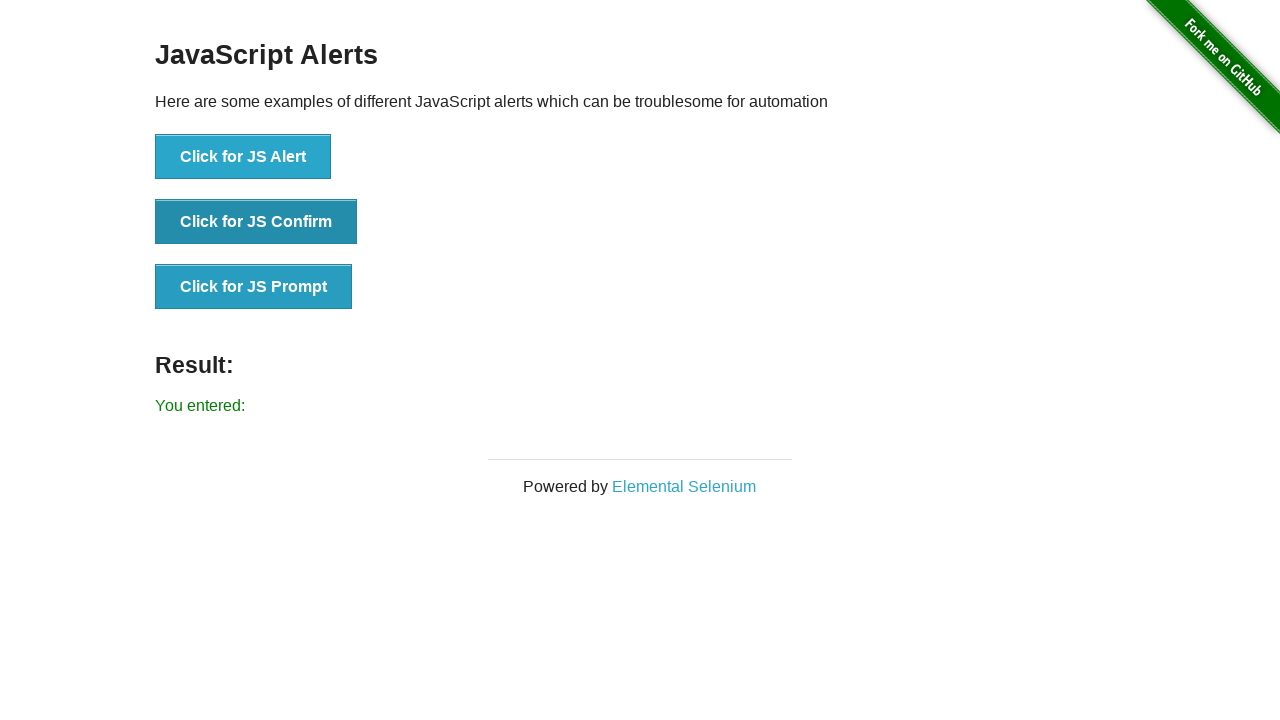

Result element loaded after accepting prompt with text
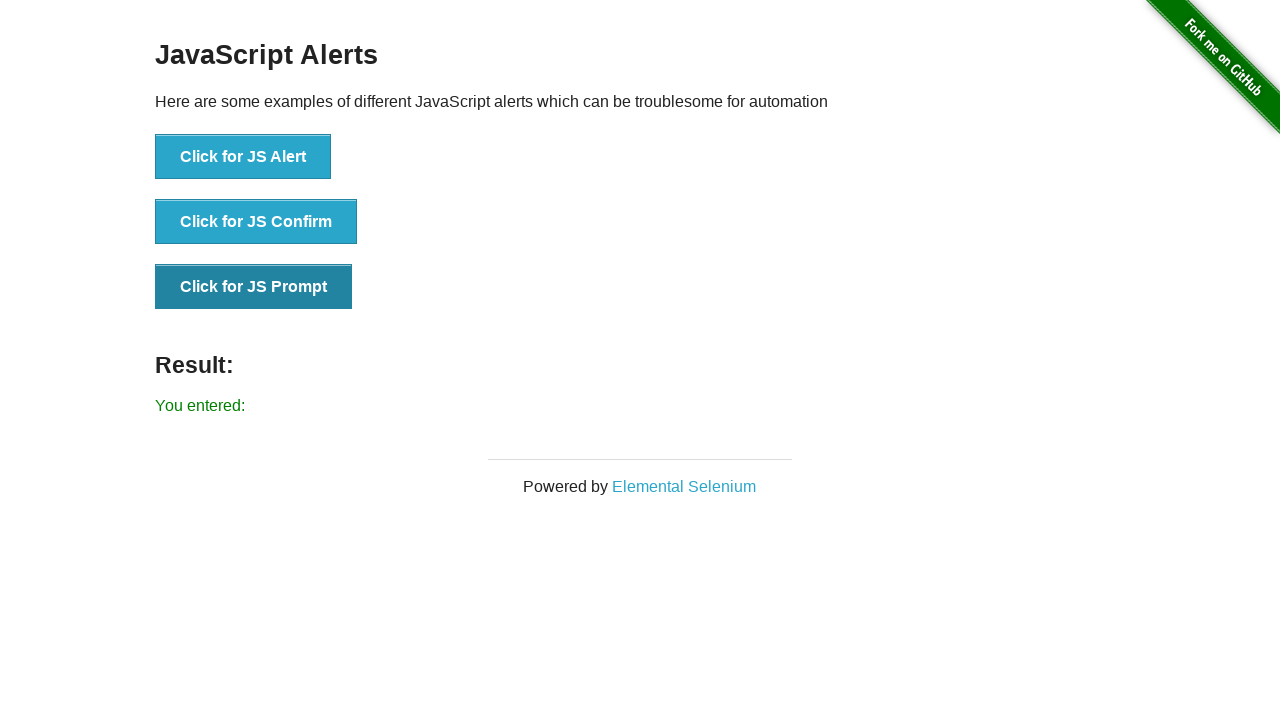

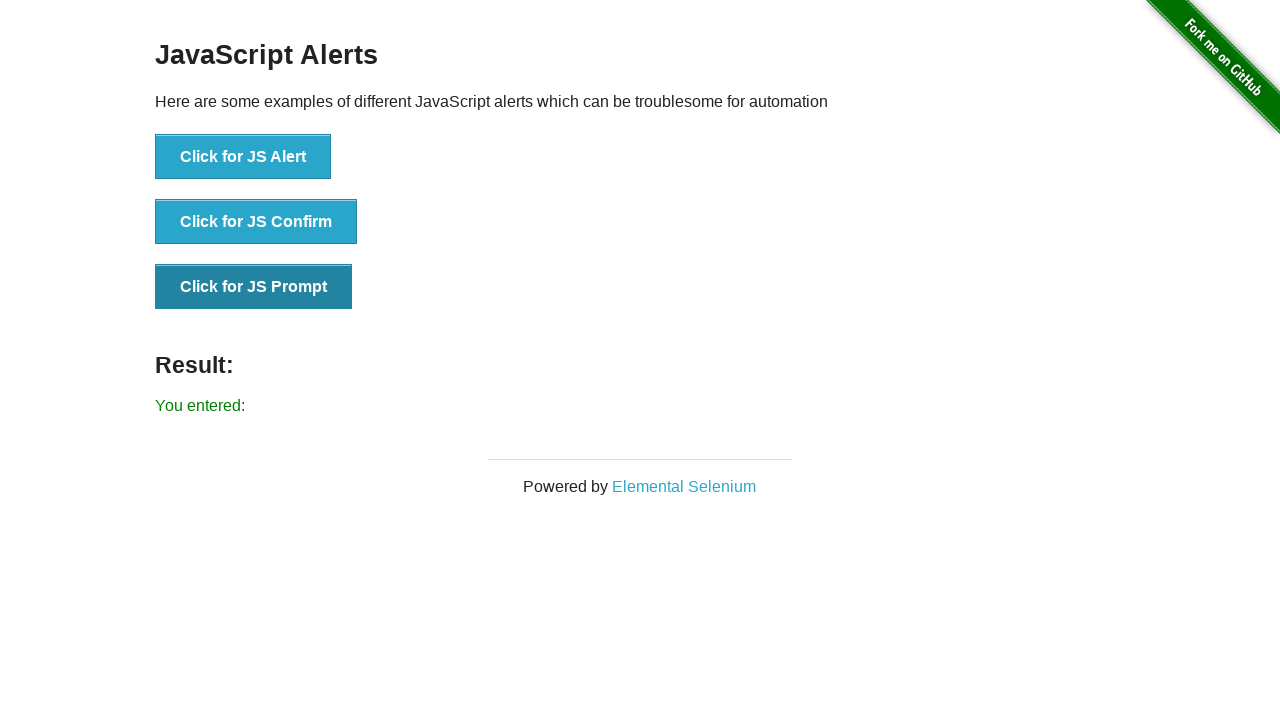